Tests window switching functionality by clicking a link that opens a new window and switching to it

Starting URL: https://the-internet.herokuapp.com/windows

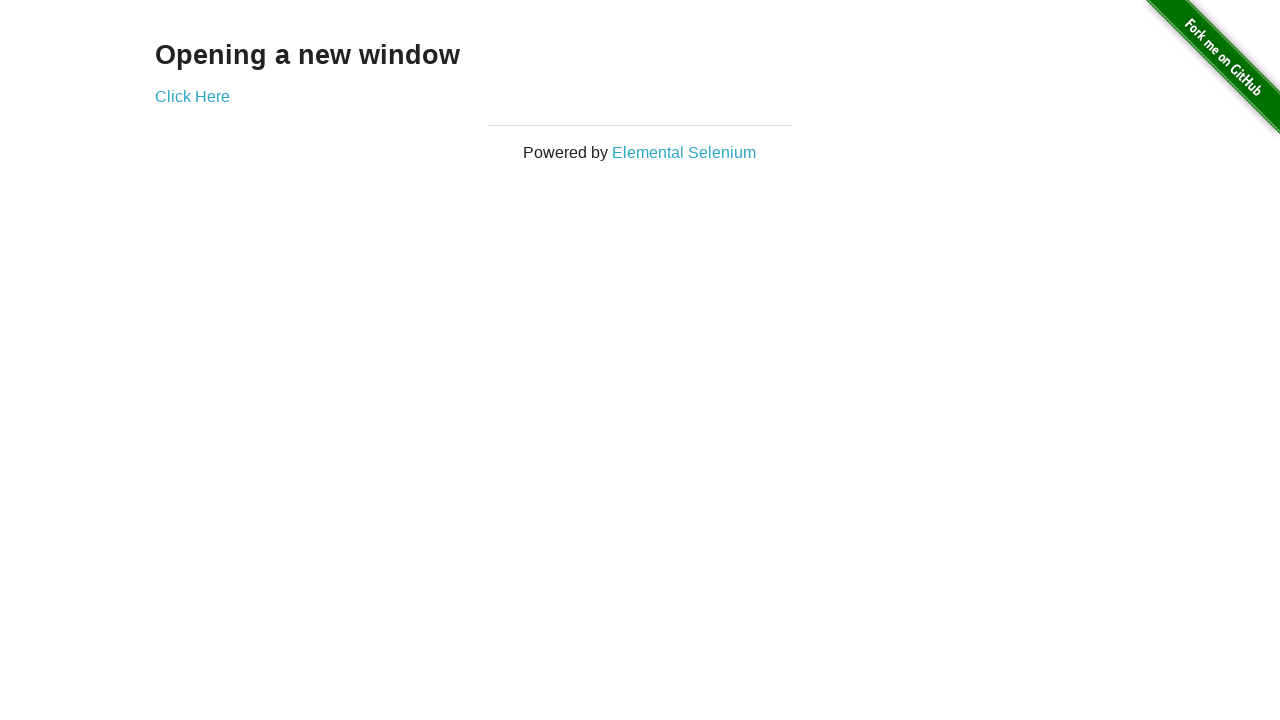

Clicked 'Click Here' link to open new window at (192, 96) on xpath=//a[contains(text(),'Click Here')]
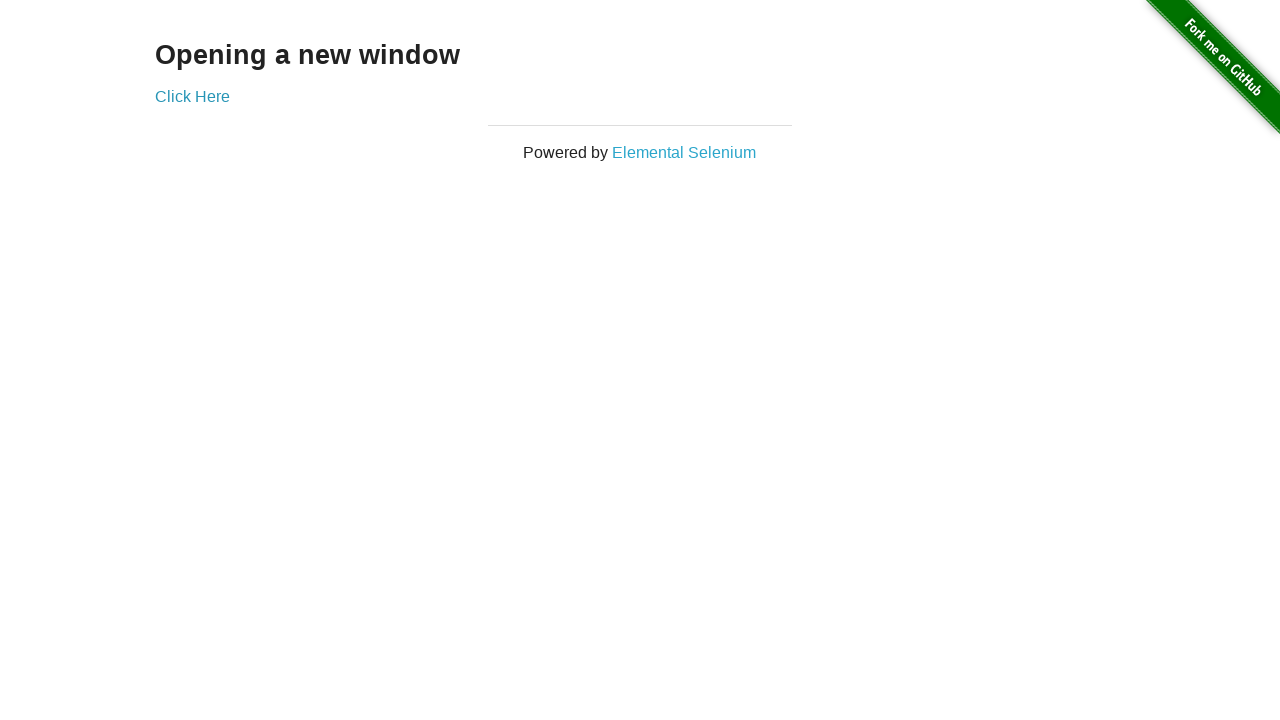

New window opened and captured
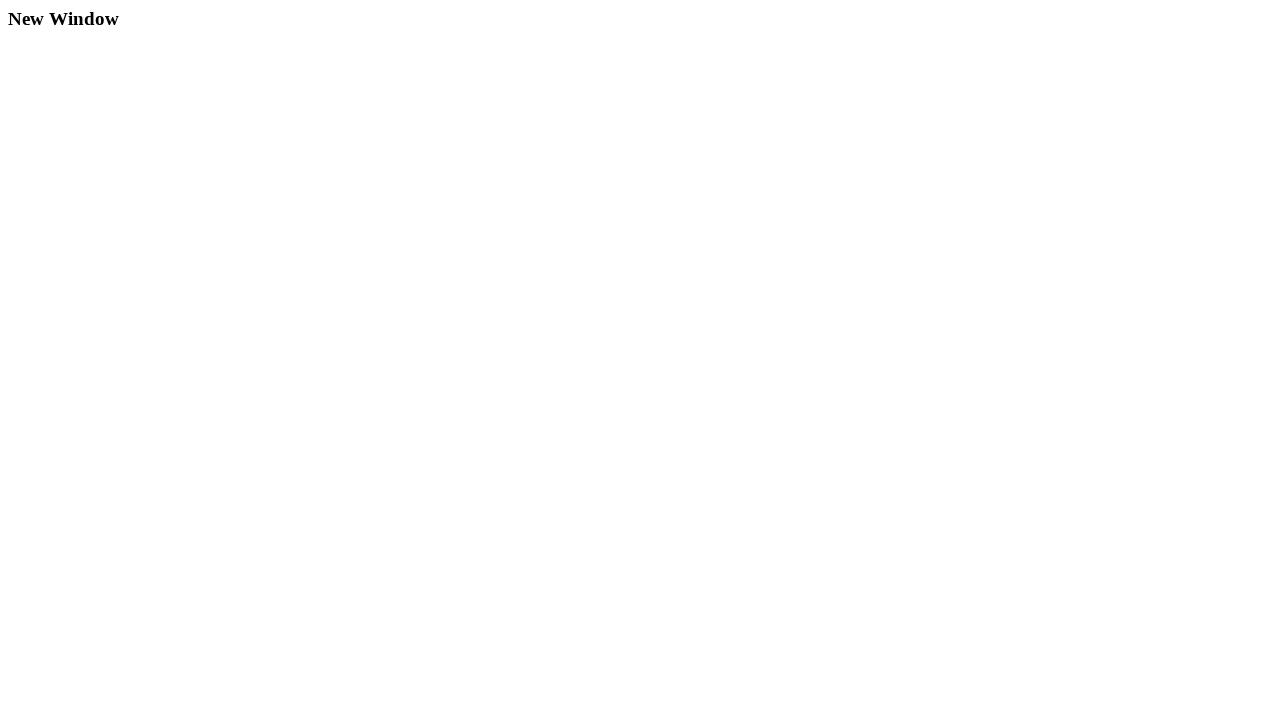

New window finished loading
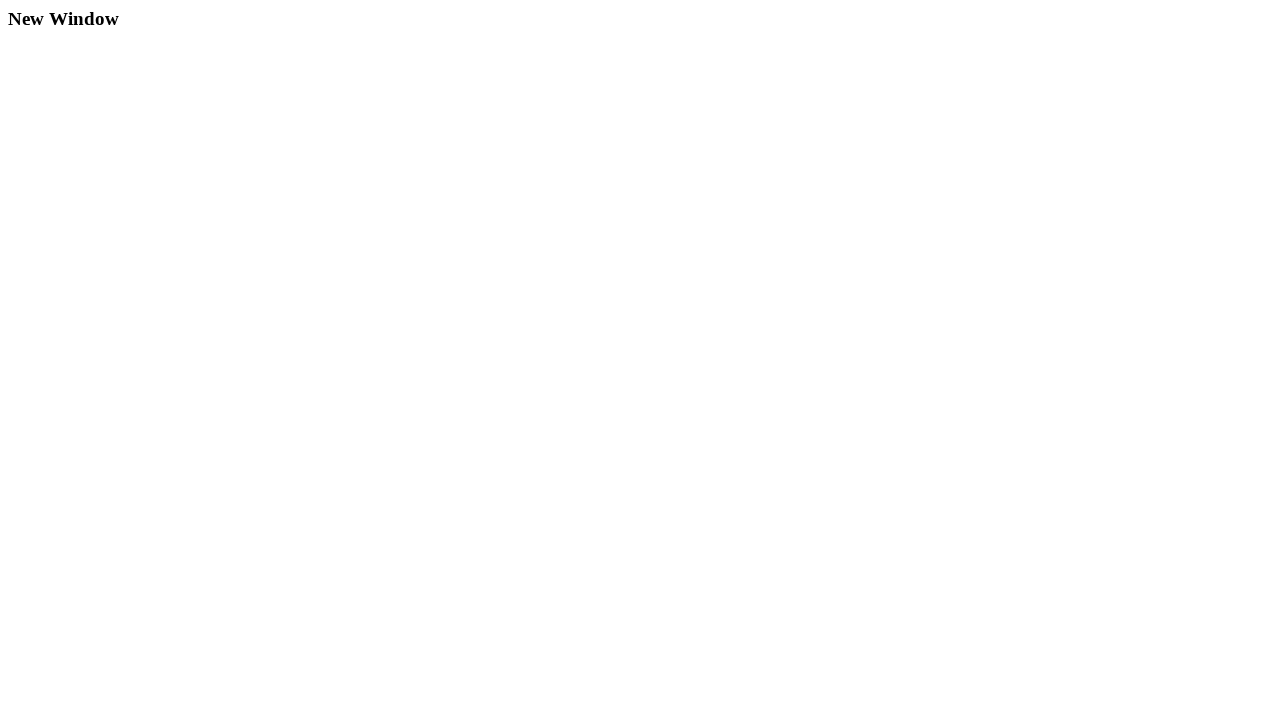

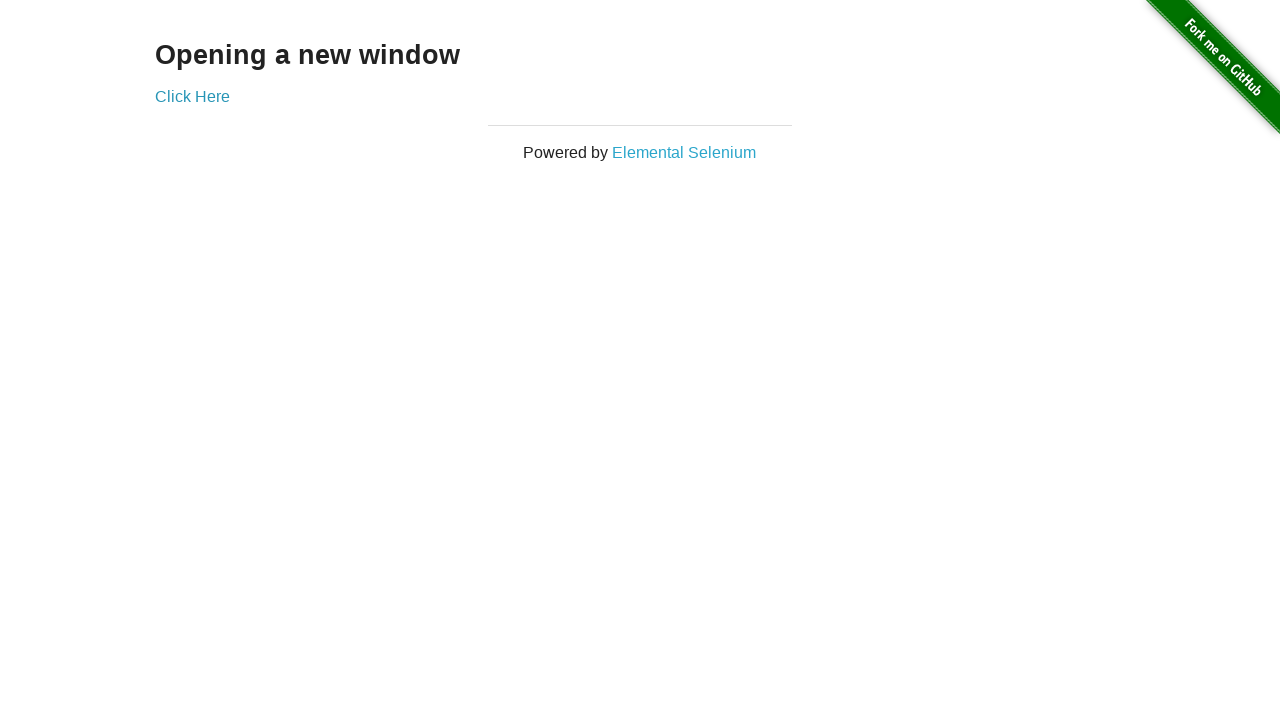